Verifies that the value of the second button equals "this is Also a Button" when ignoring case

Starting URL: https://kristinek.github.io/site/examples/locators

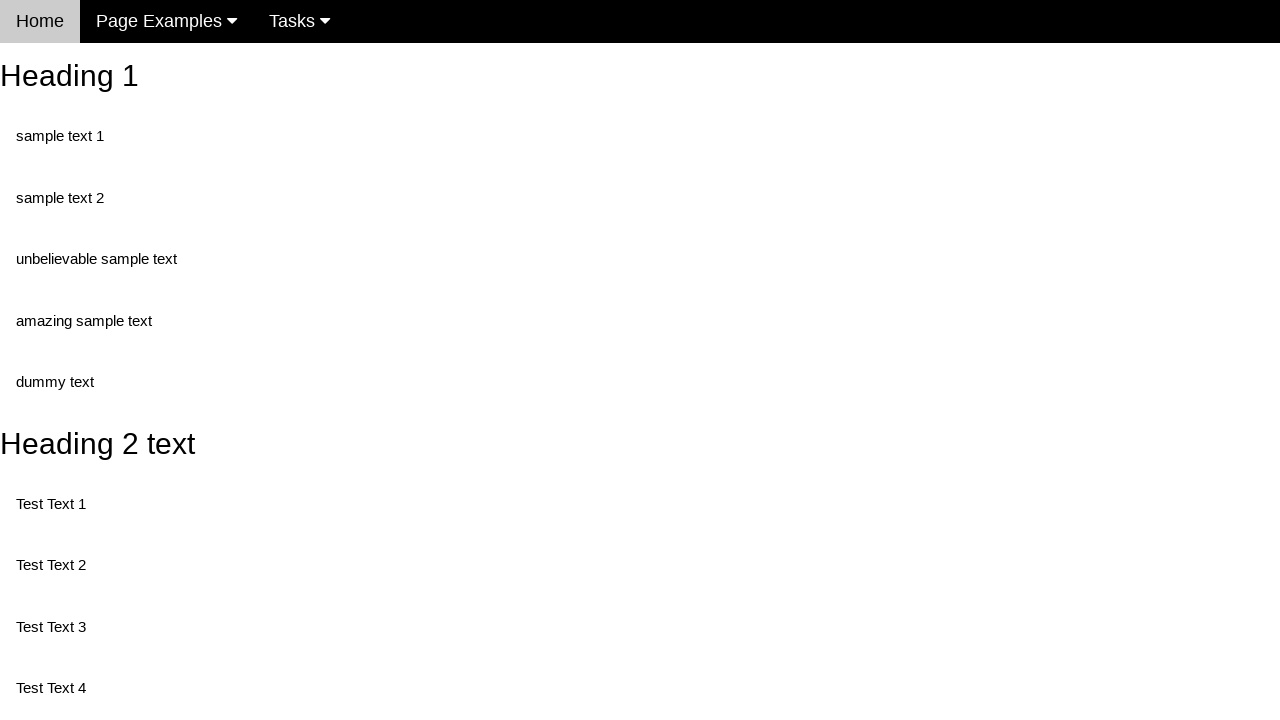

Navigated to locators example page
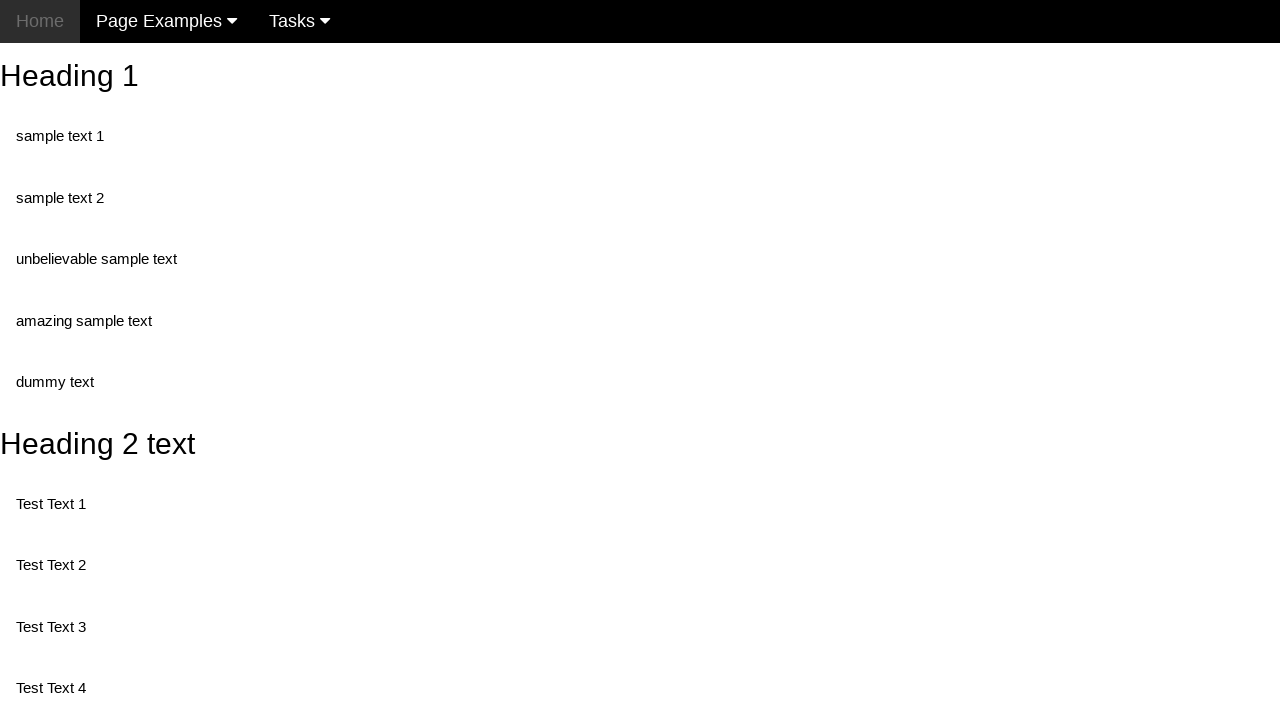

Retrieved value attribute from second button element
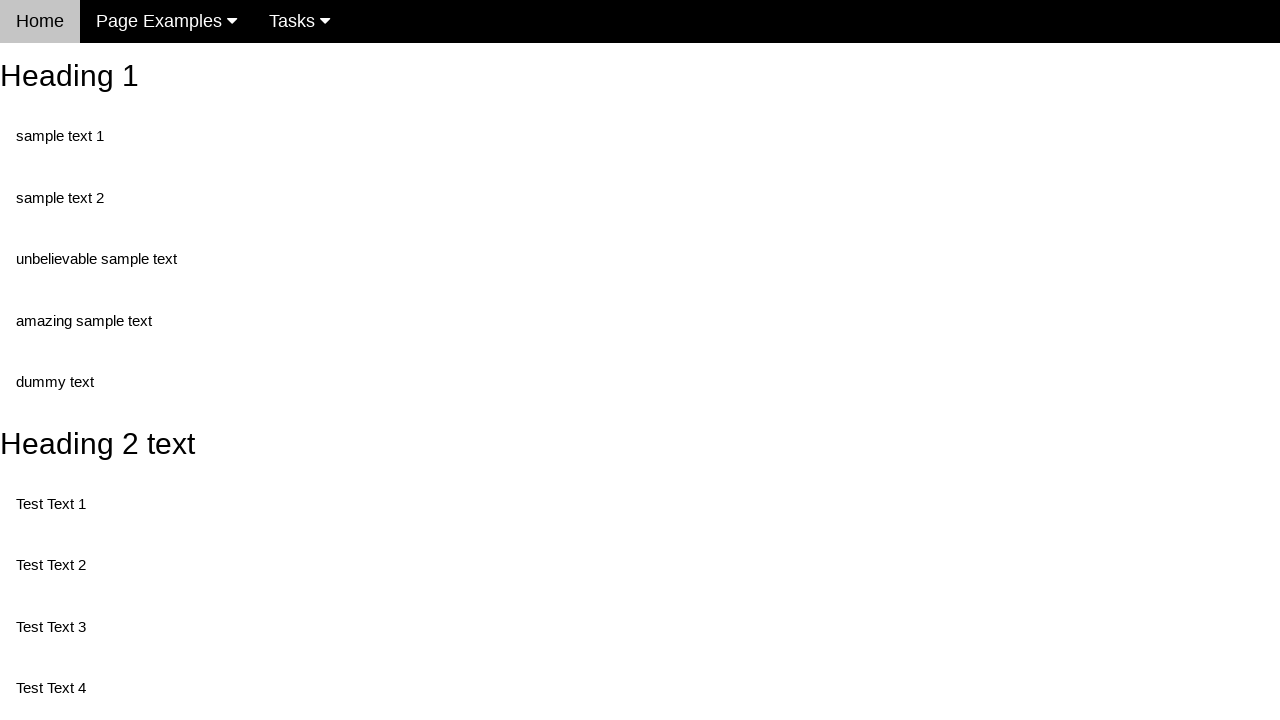

Verified that second button value equals 'this is Also a Button' (case-insensitive)
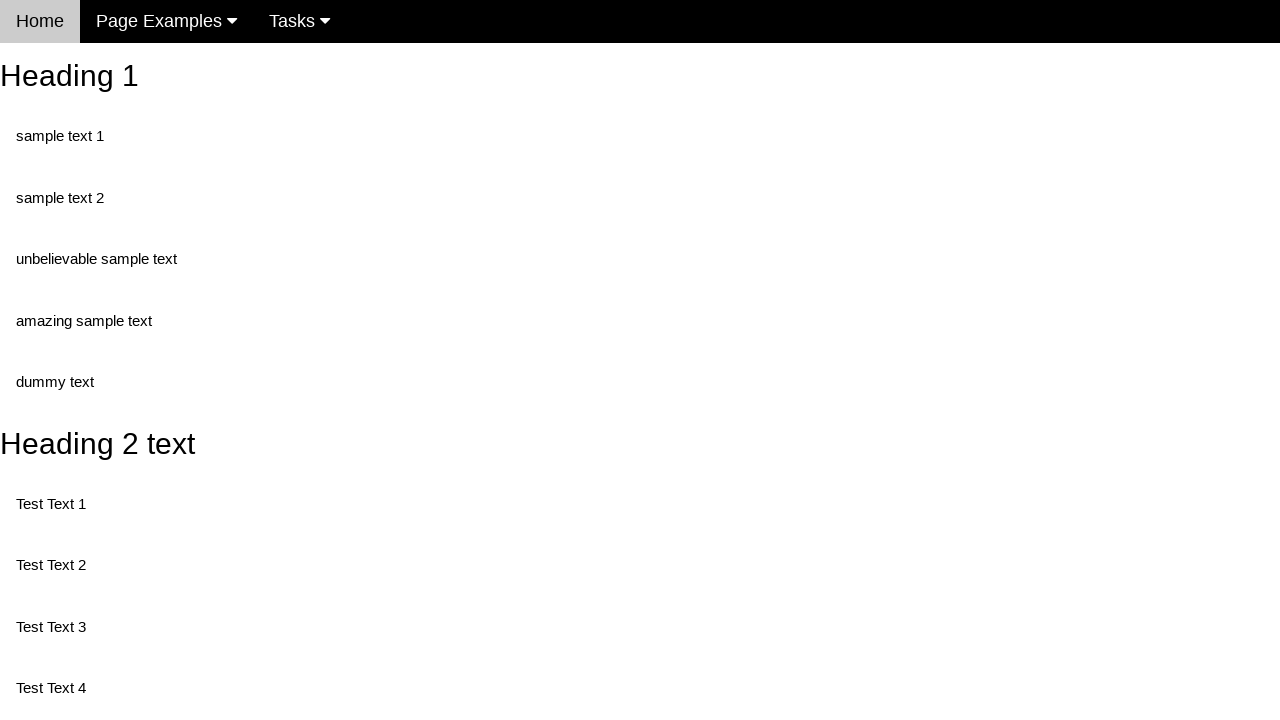

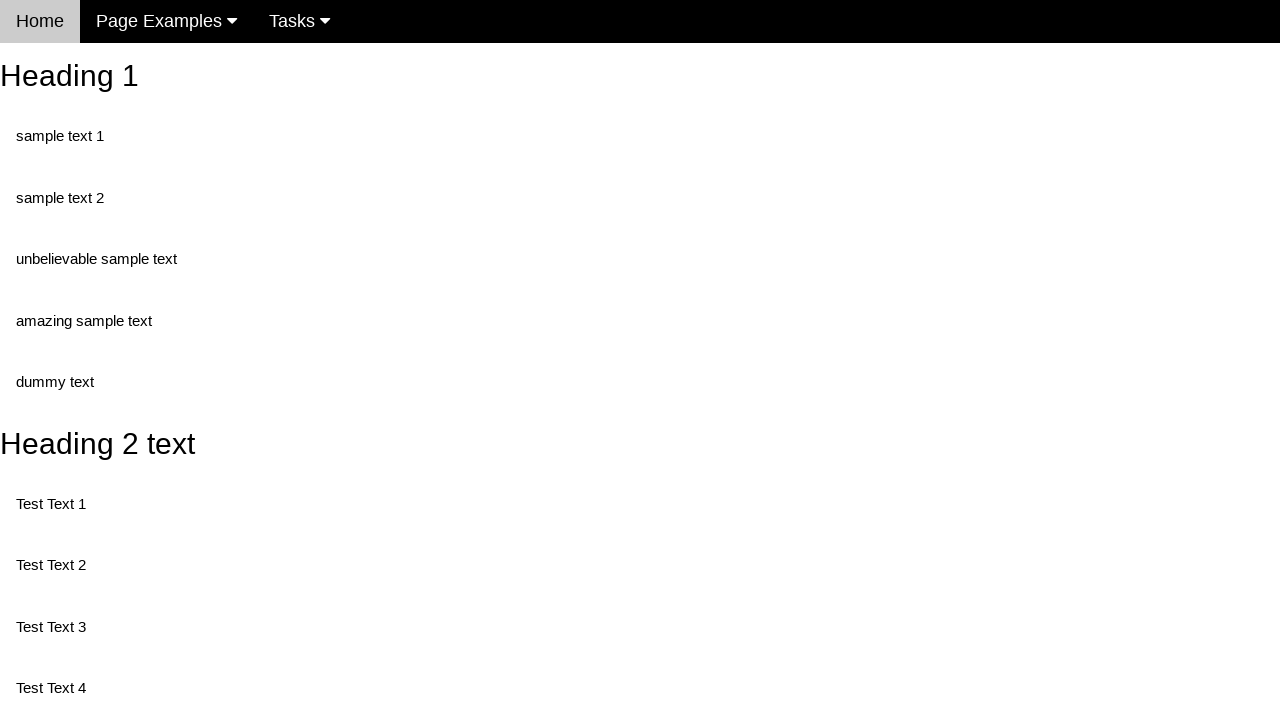